Tests checkbox interactions by verifying initial states and toggling checkbox selections

Starting URL: https://the-internet.herokuapp.com/checkboxes

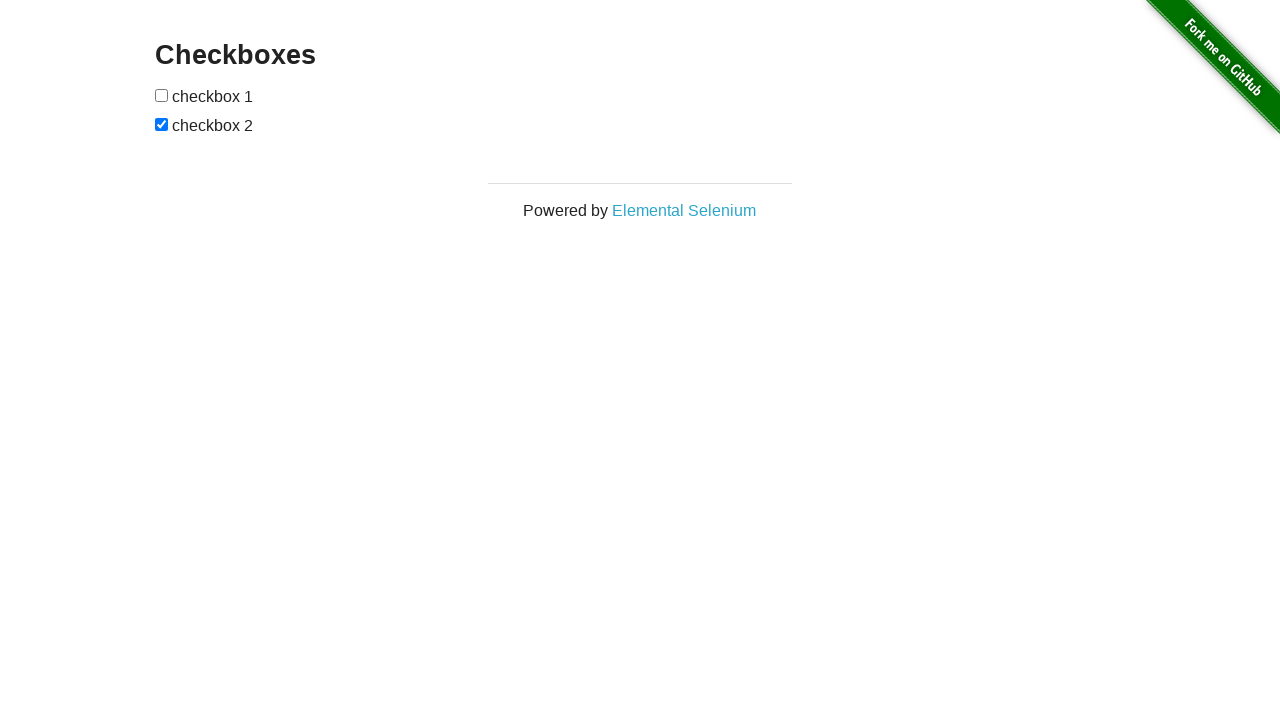

Located first checkbox element
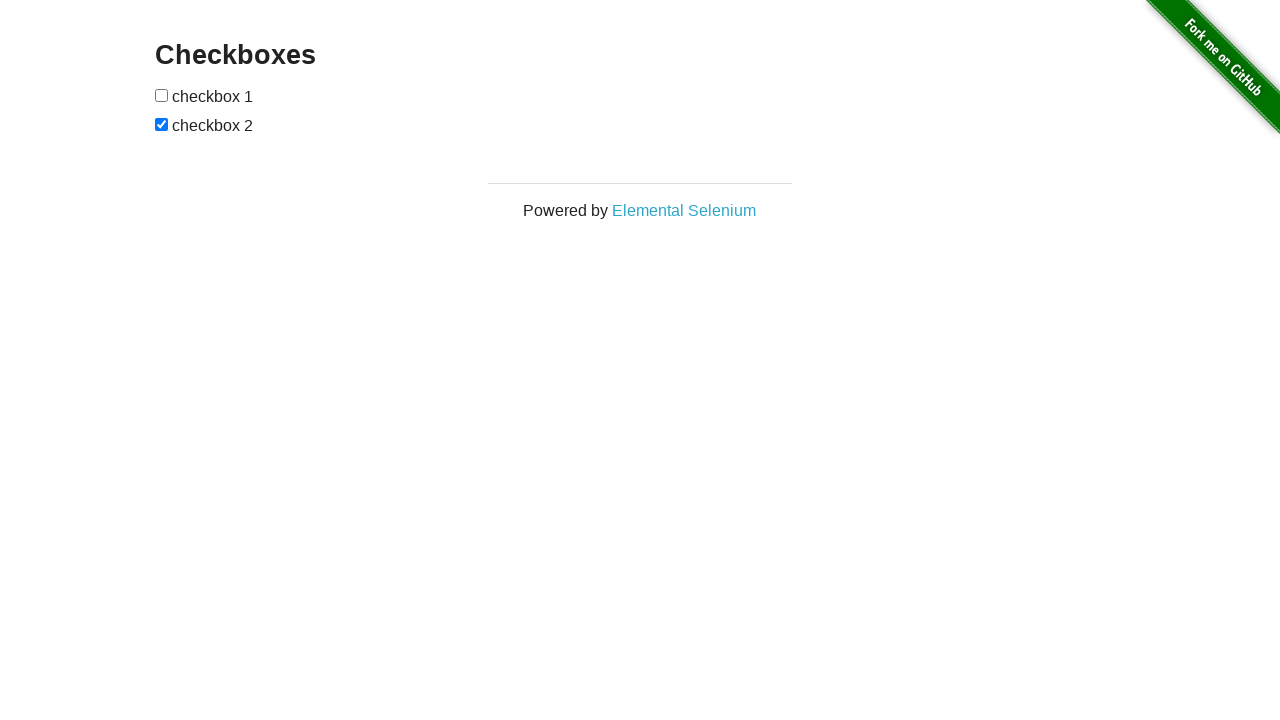

Located second checkbox element
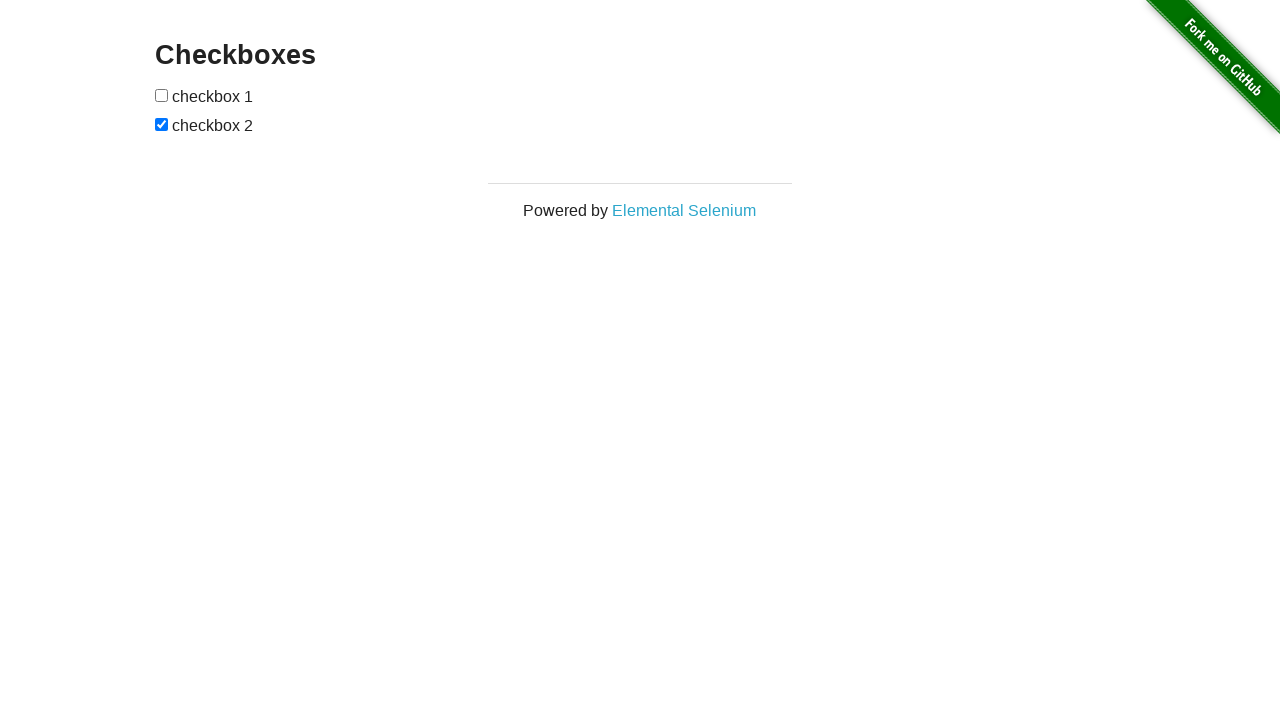

Verified checkbox 1 is not selected by default
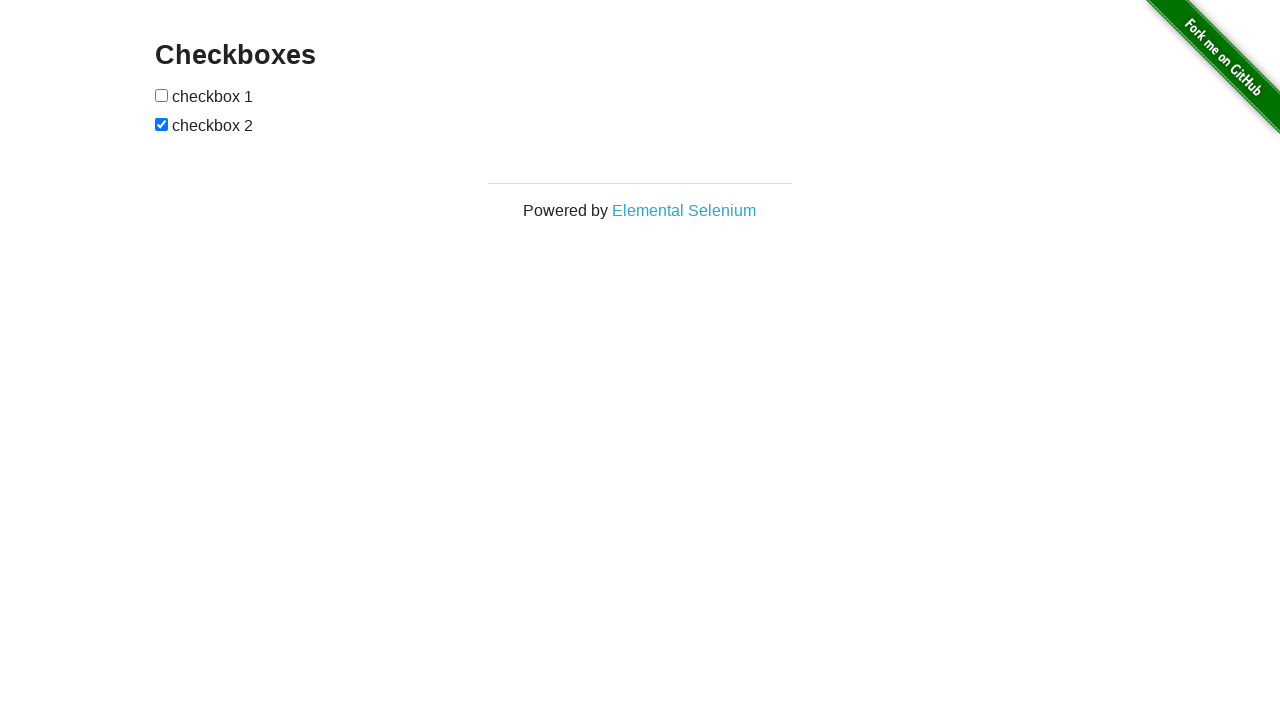

Verified checkbox 2 is selected by default
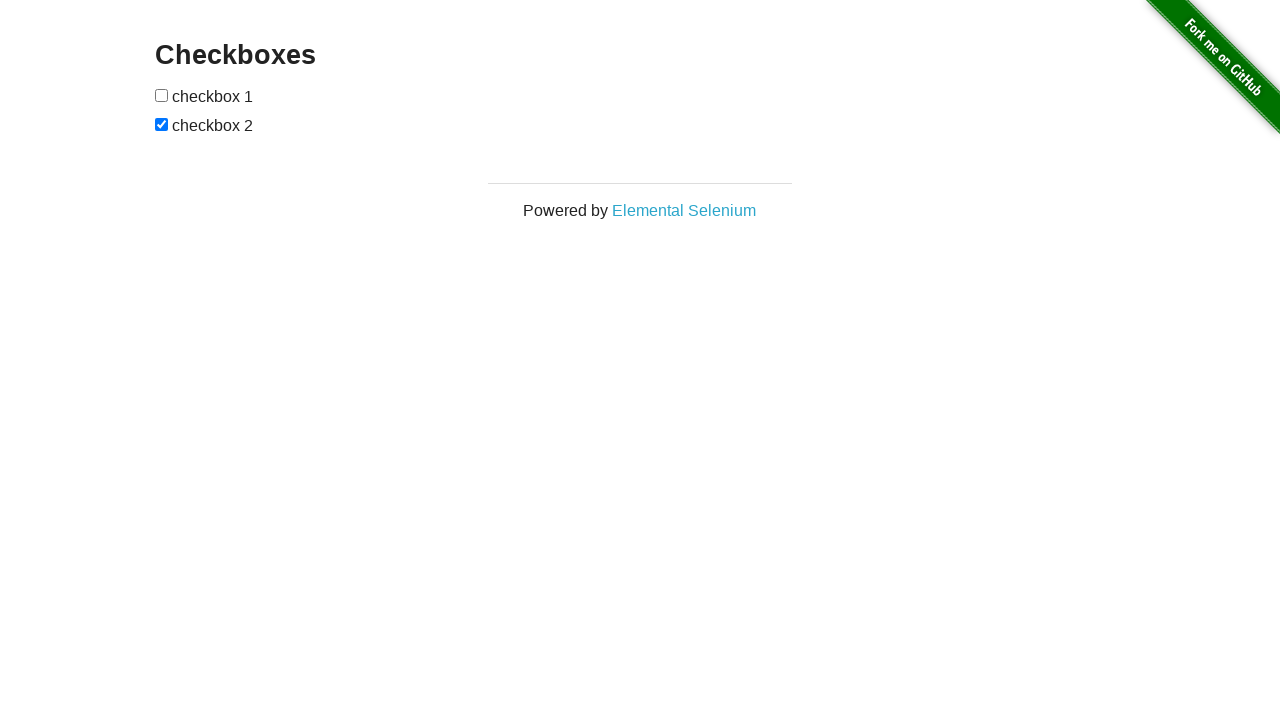

Clicked checkbox 1 to select it at (162, 95) on input[type='checkbox'] >> nth=0
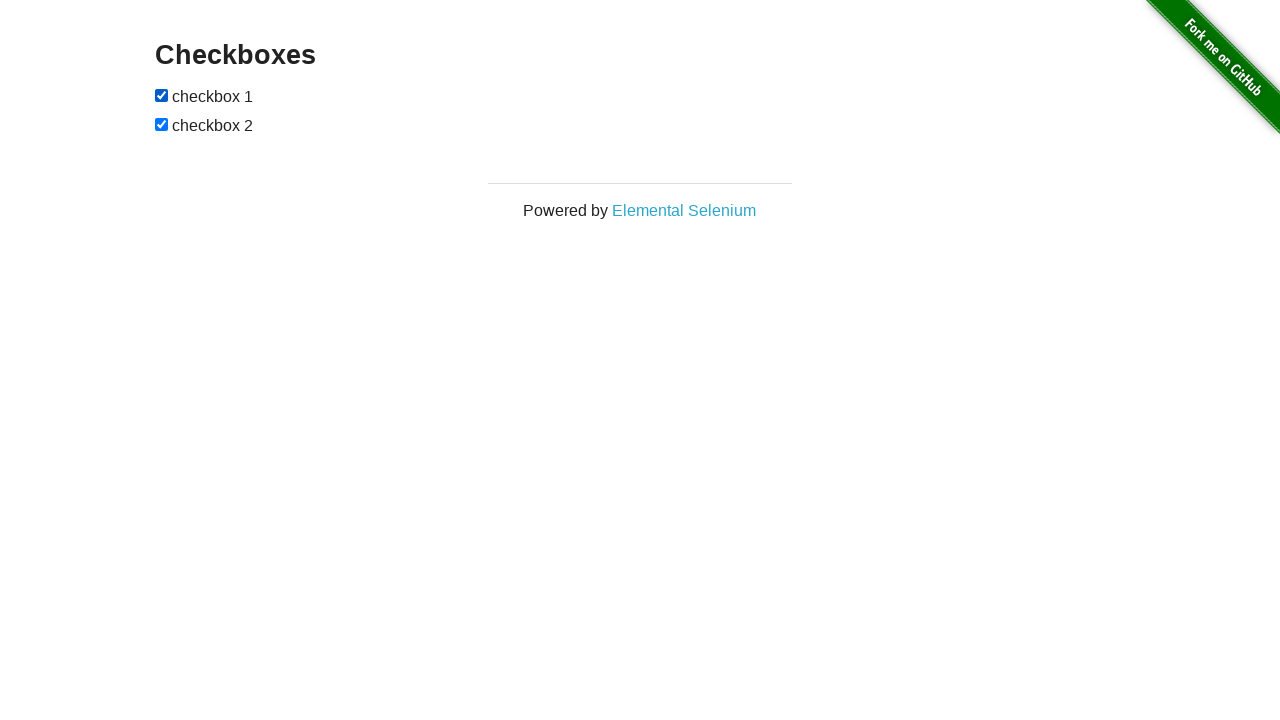

Clicked checkbox 2 to deselect it at (162, 124) on input[type='checkbox'] >> nth=1
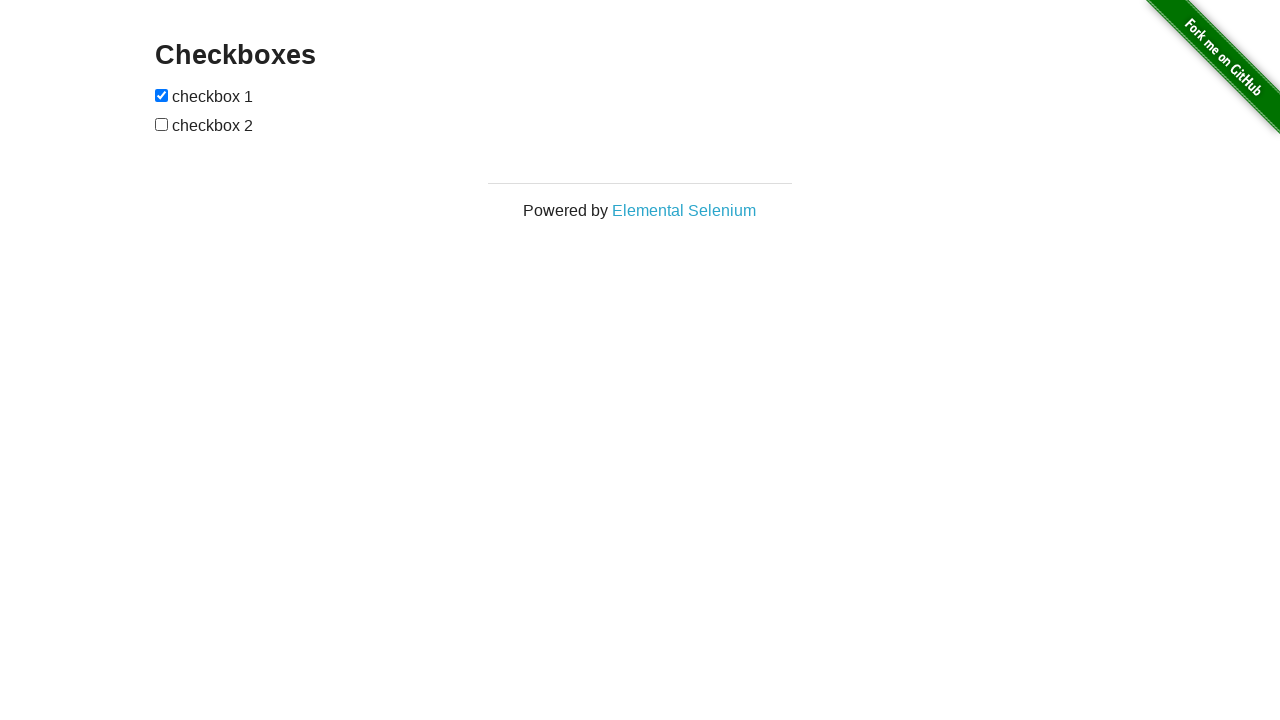

Verified checkbox 1 is now selected after clicking
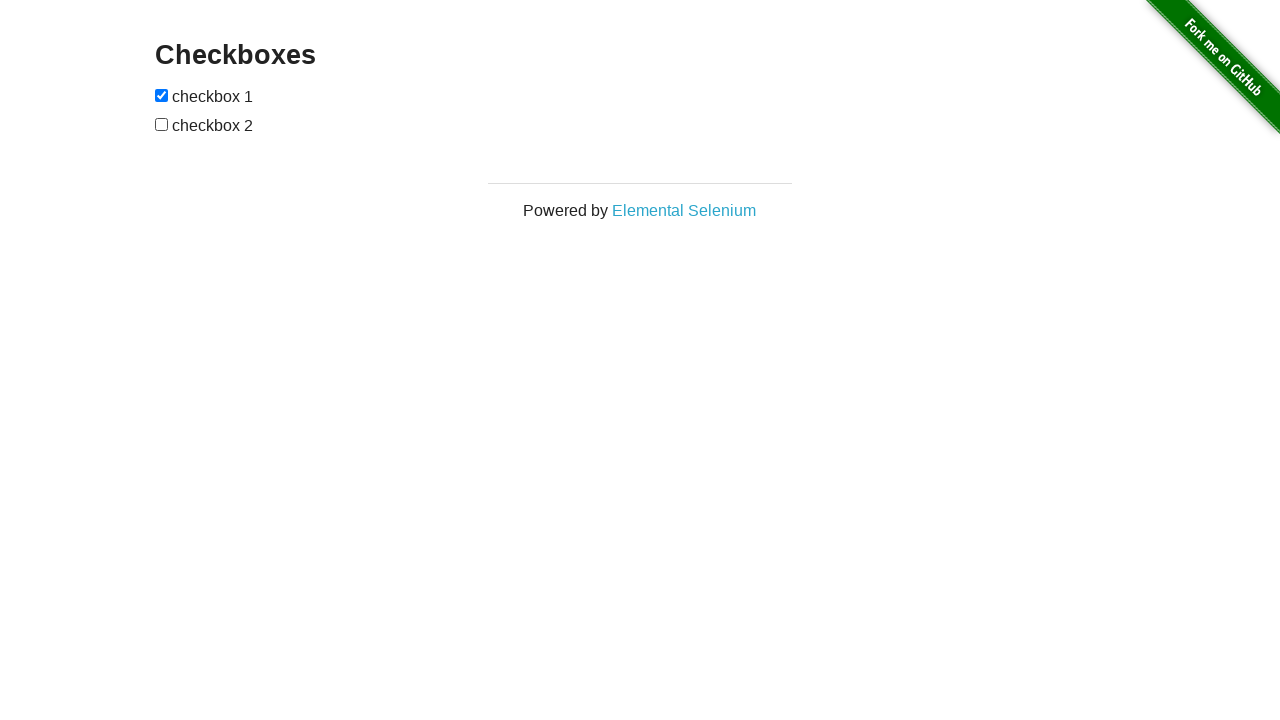

Verified checkbox 2 is now deselected after clicking
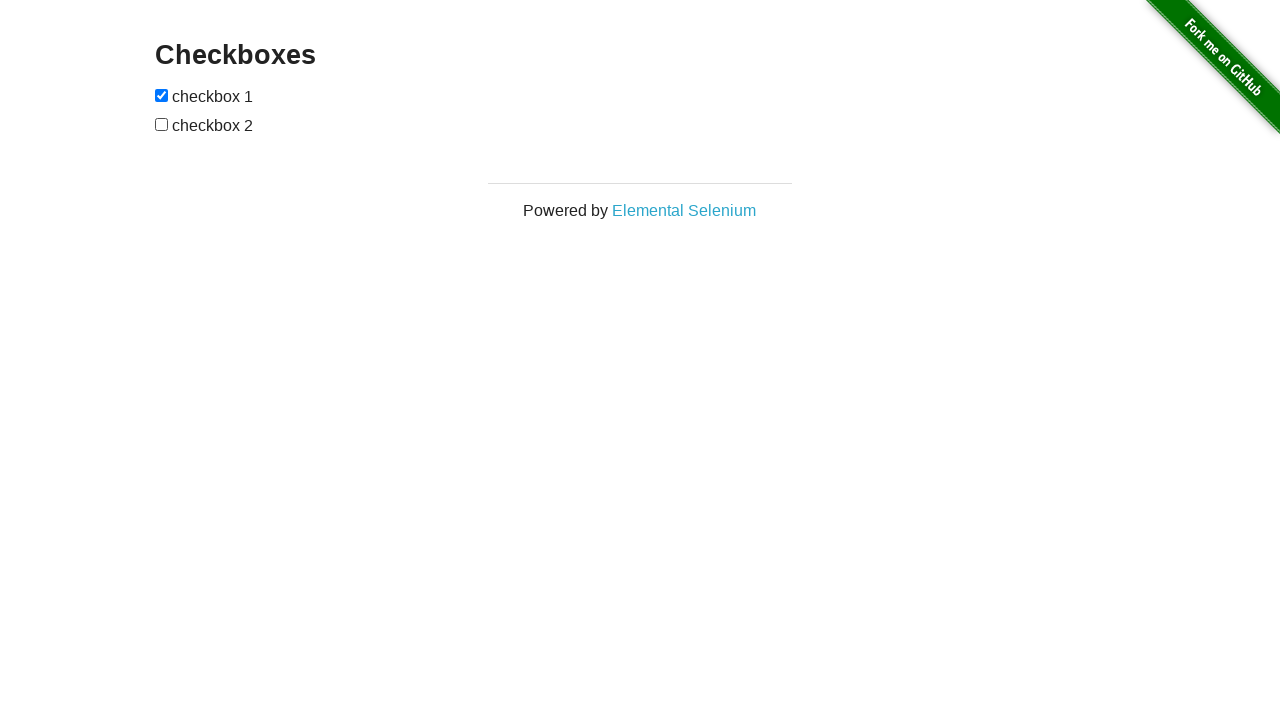

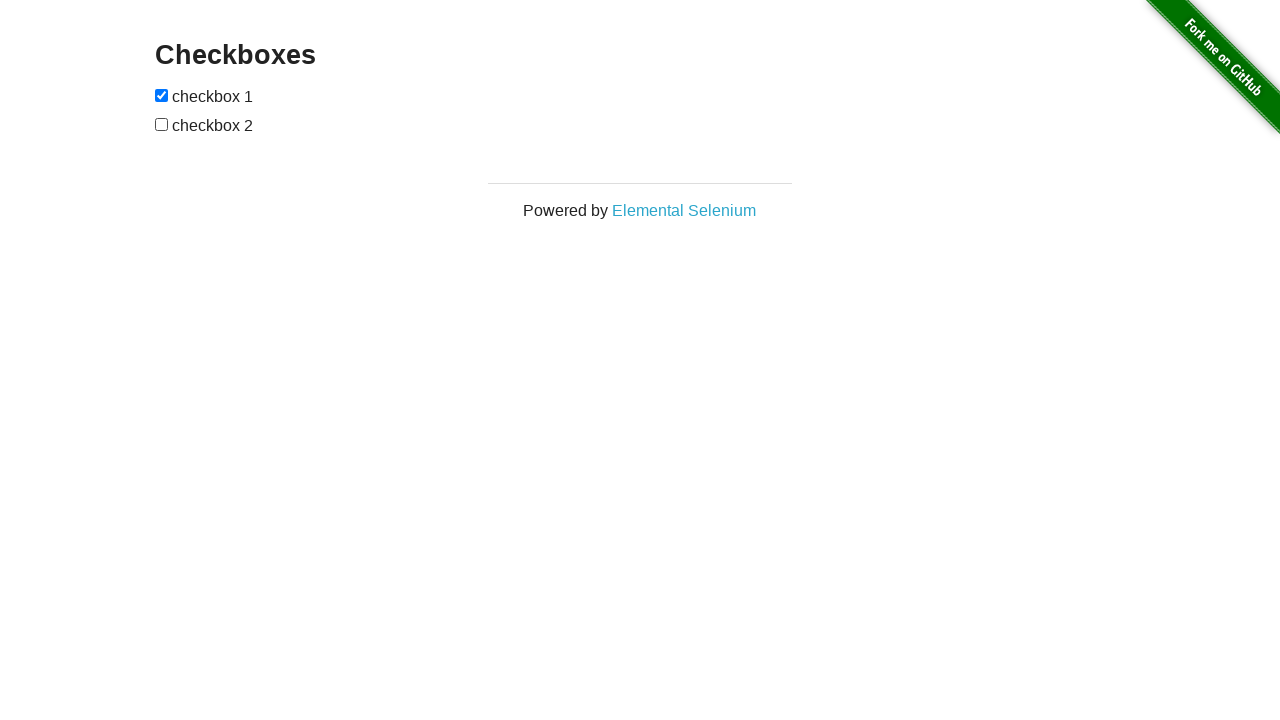